Tests a verification button click flow by clicking a verify button and checking that a success message appears.

Starting URL: http://suninjuly.github.io/wait1.html

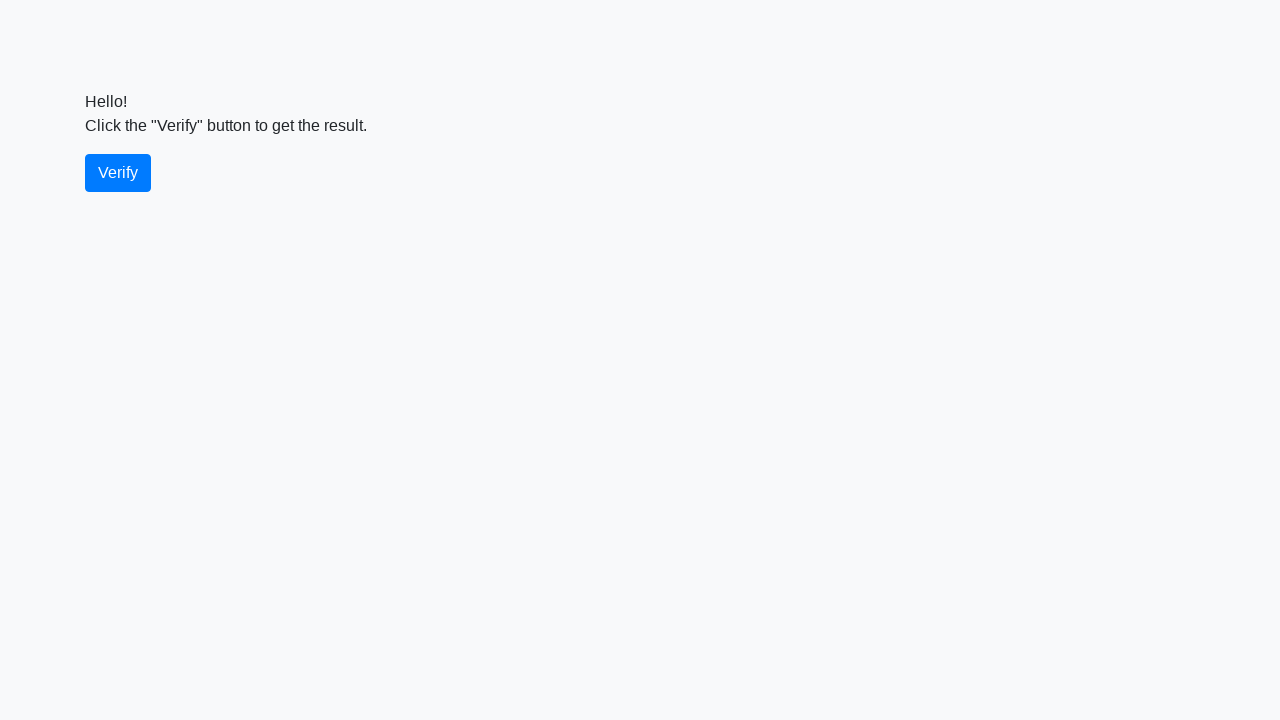

Clicked the verify button at (118, 173) on #verify
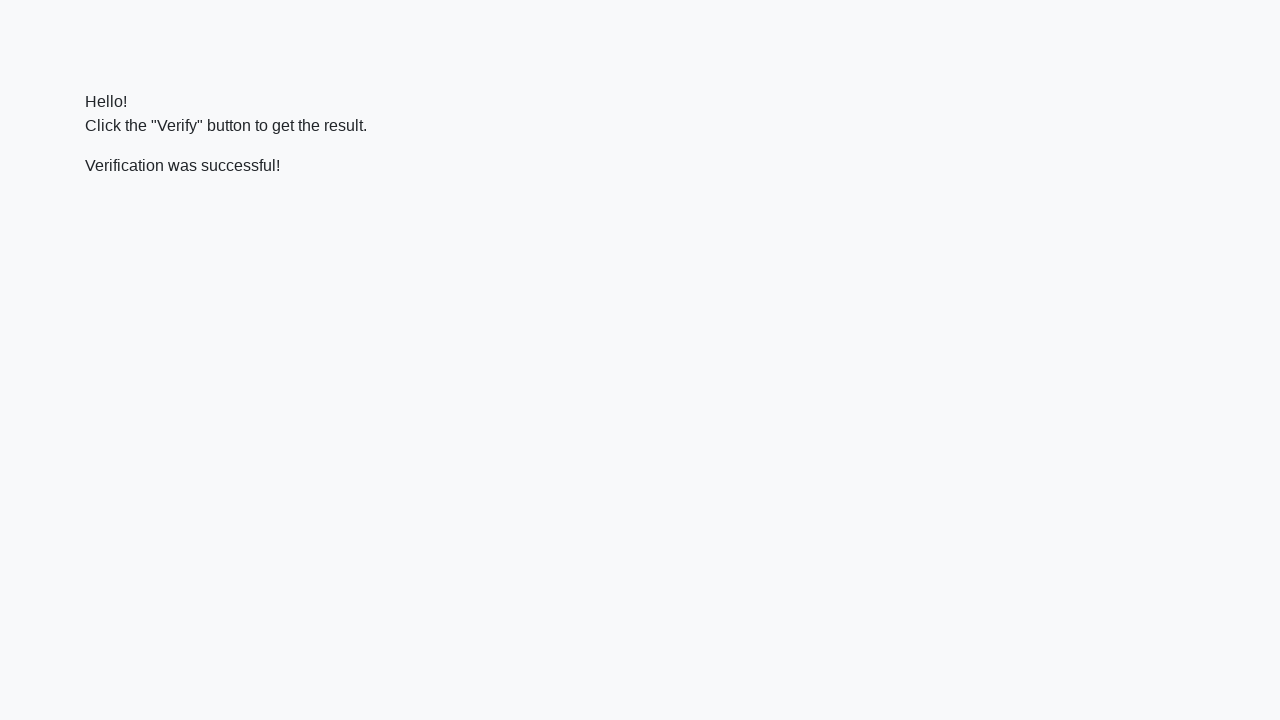

Success message element appeared
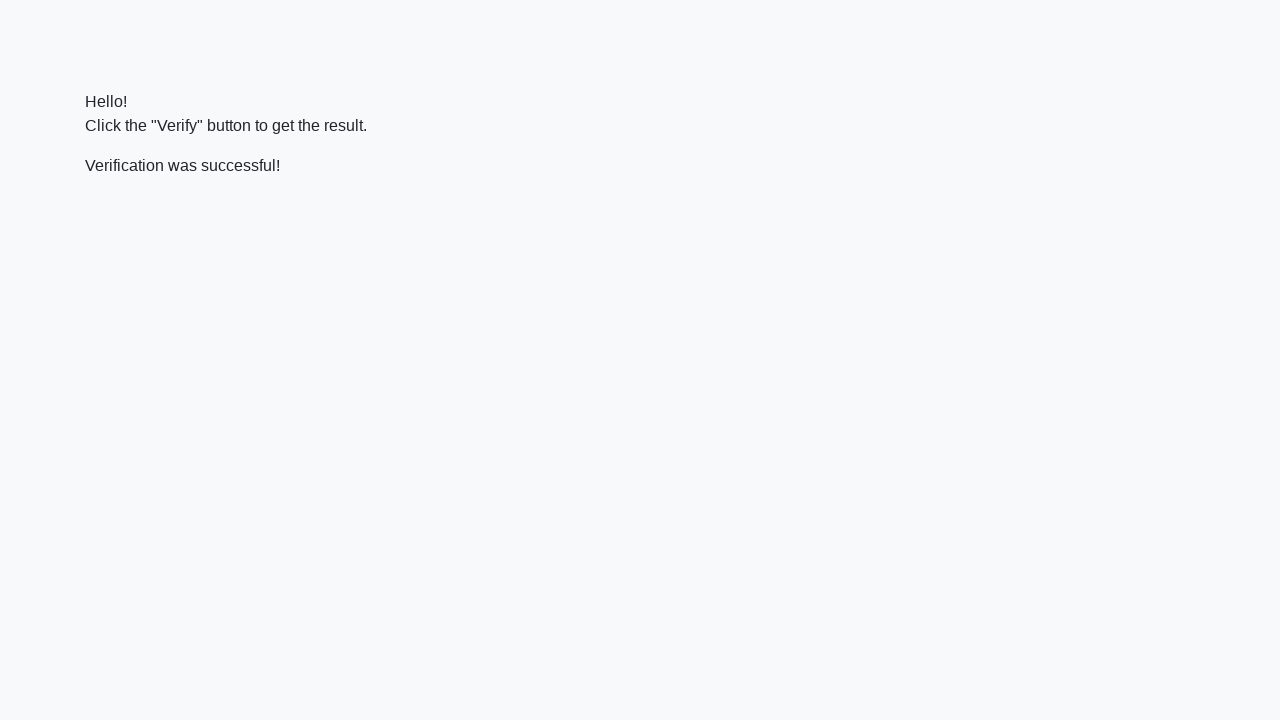

Verified that success message contains 'successful'
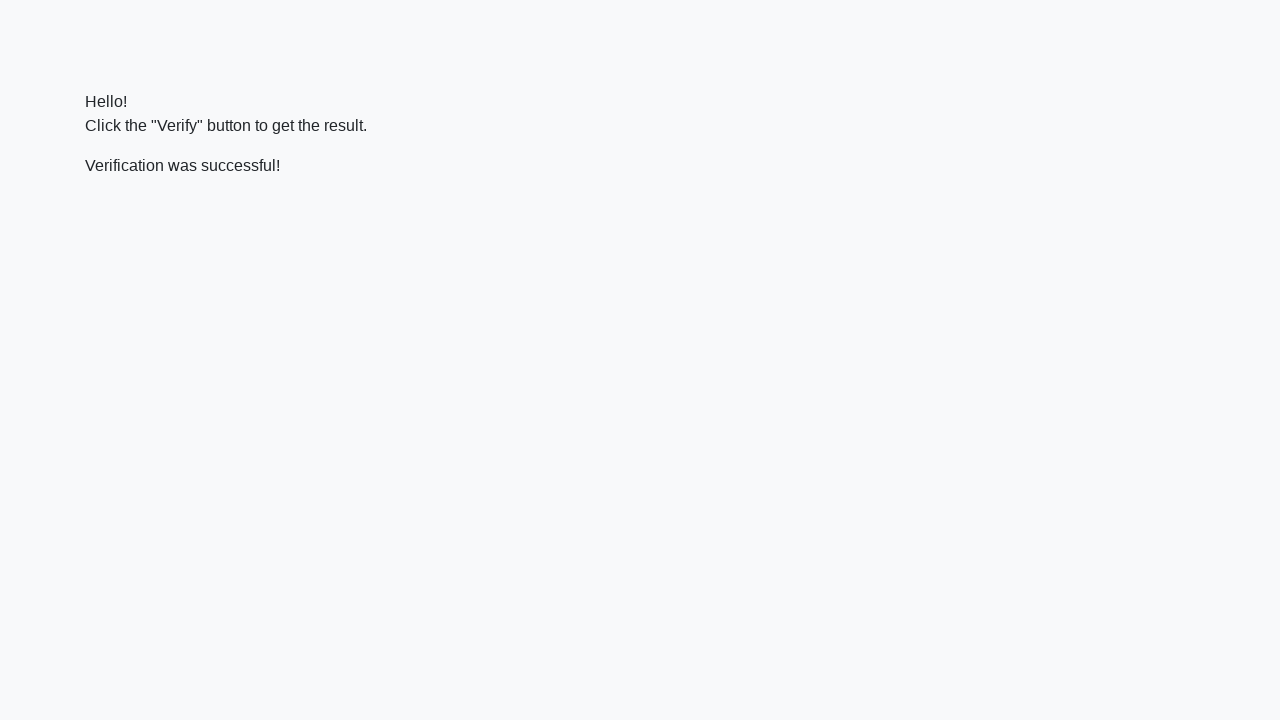

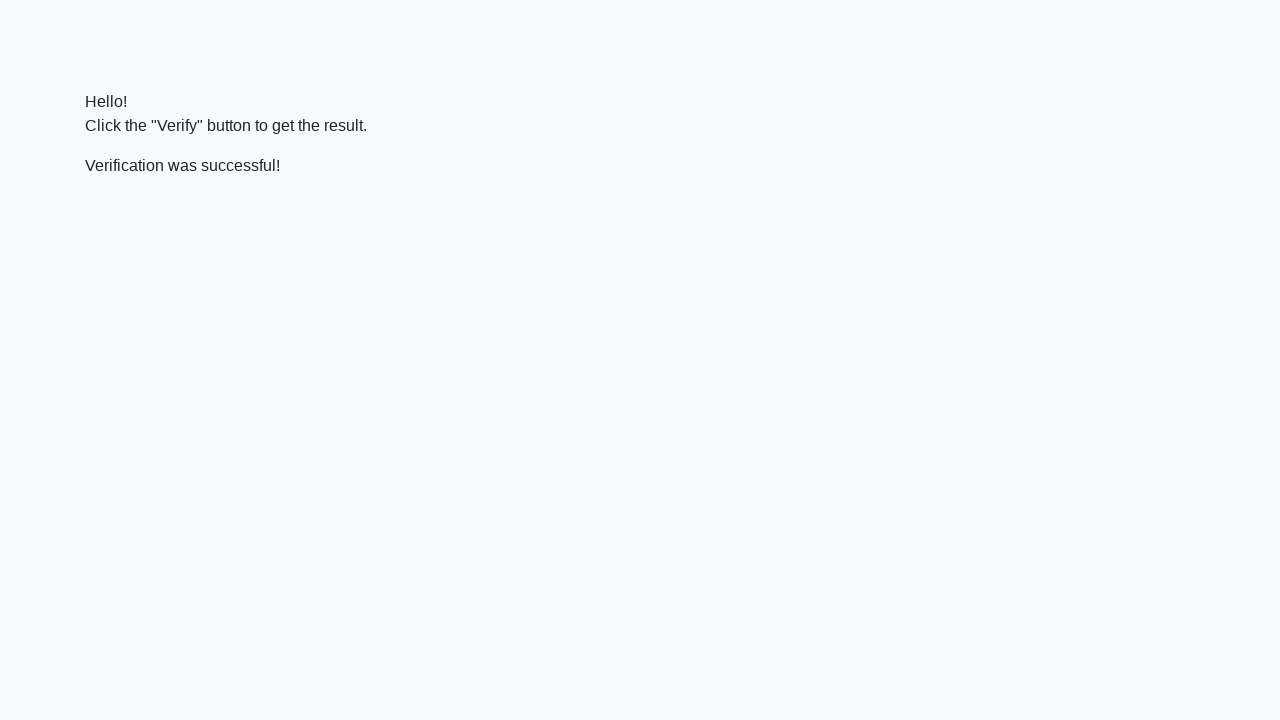